Tests scrolling functionality by scrolling to a specific element on the page

Starting URL: https://dgotlieb.github.io/Actions/

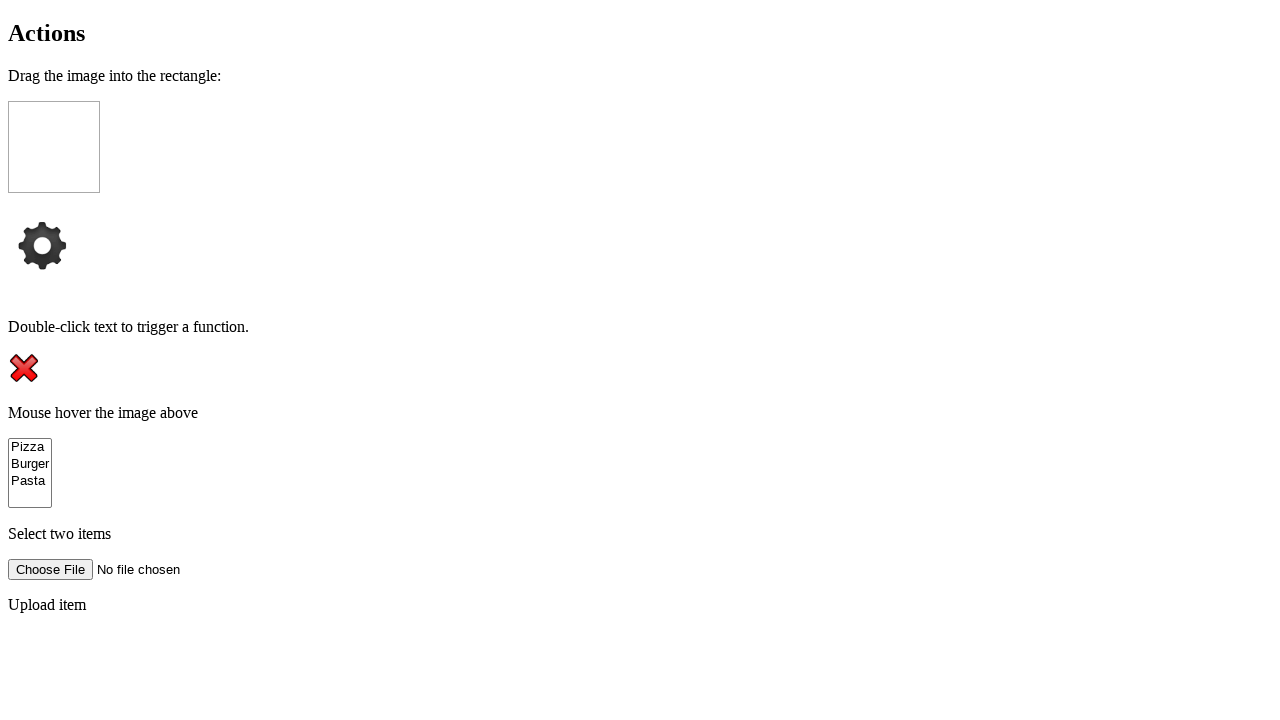

Scrolled to the clickMe element
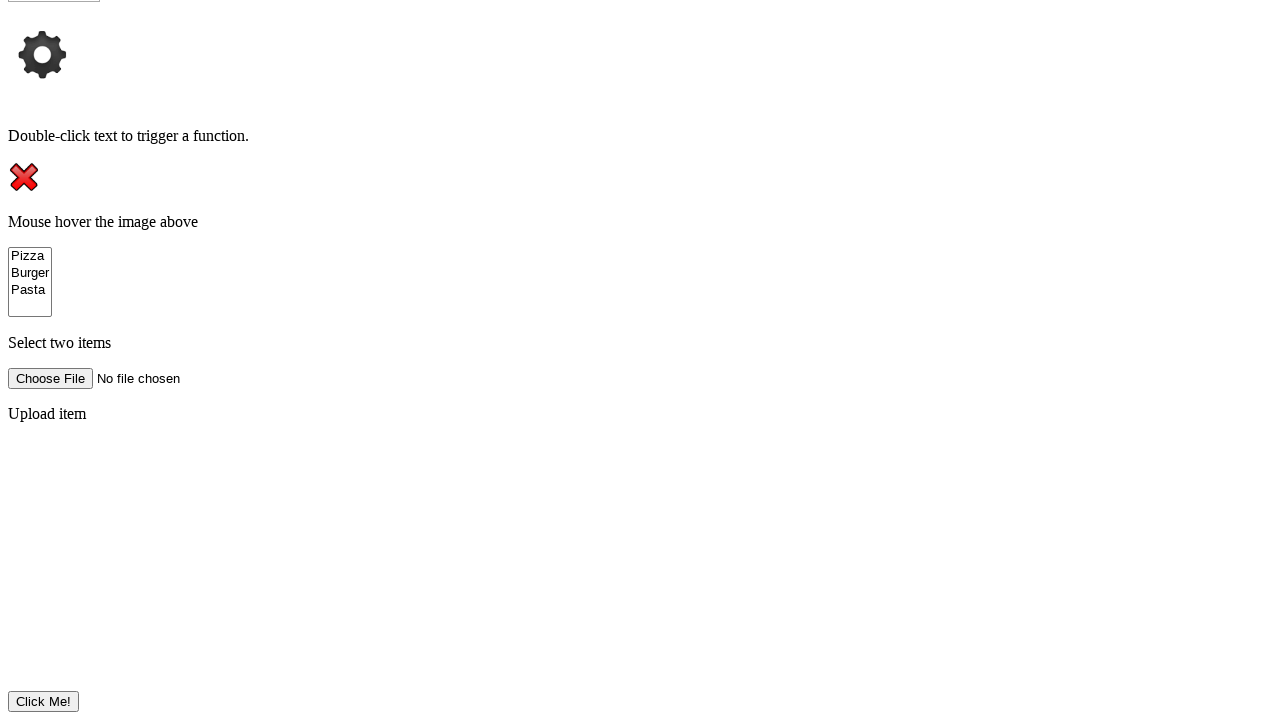

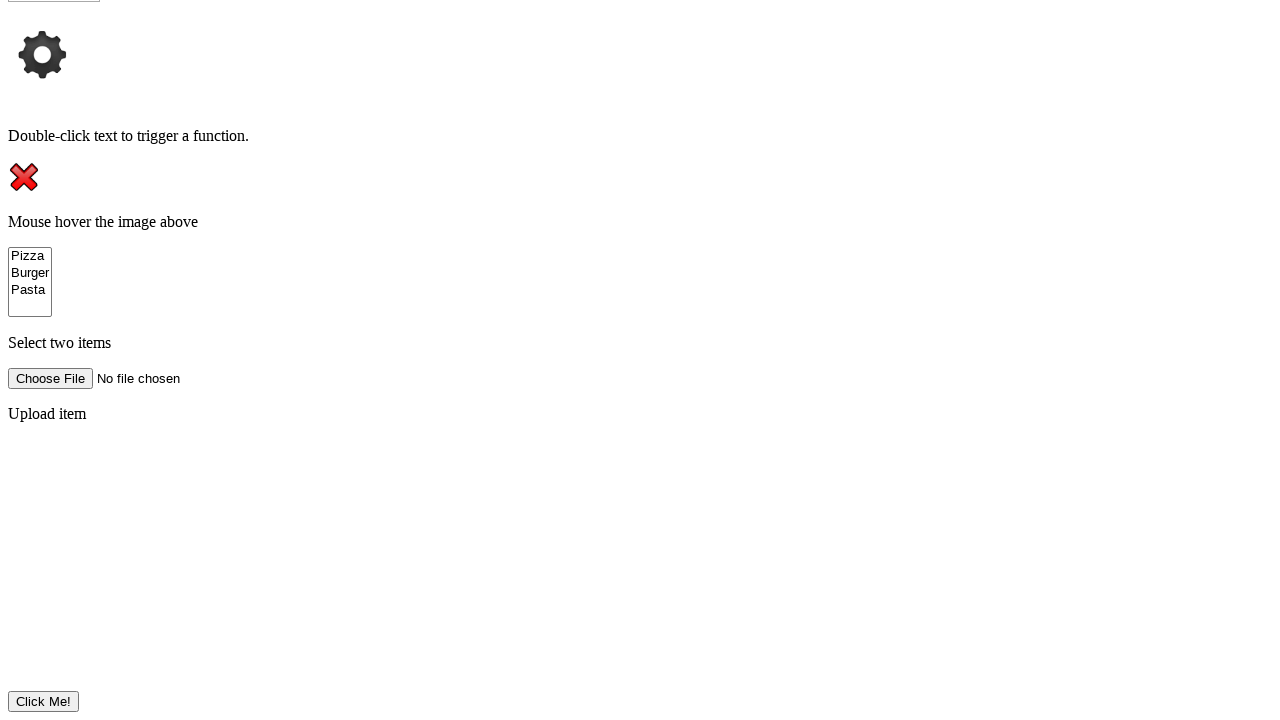